Tests data table sorting by clicking the dues column header twice to sort in descending order (table with semantic class attributes)

Starting URL: http://the-internet.herokuapp.com/tables

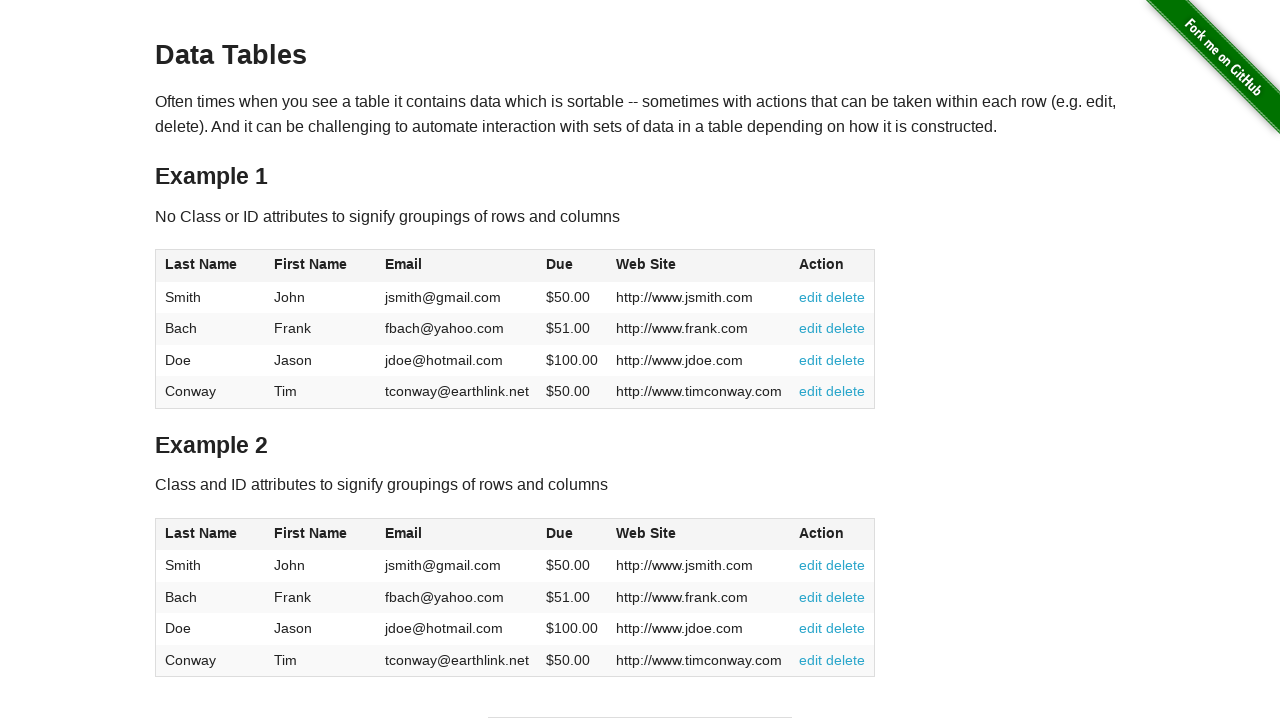

Clicked dues column header once for ascending sort at (560, 533) on #table2 thead .dues
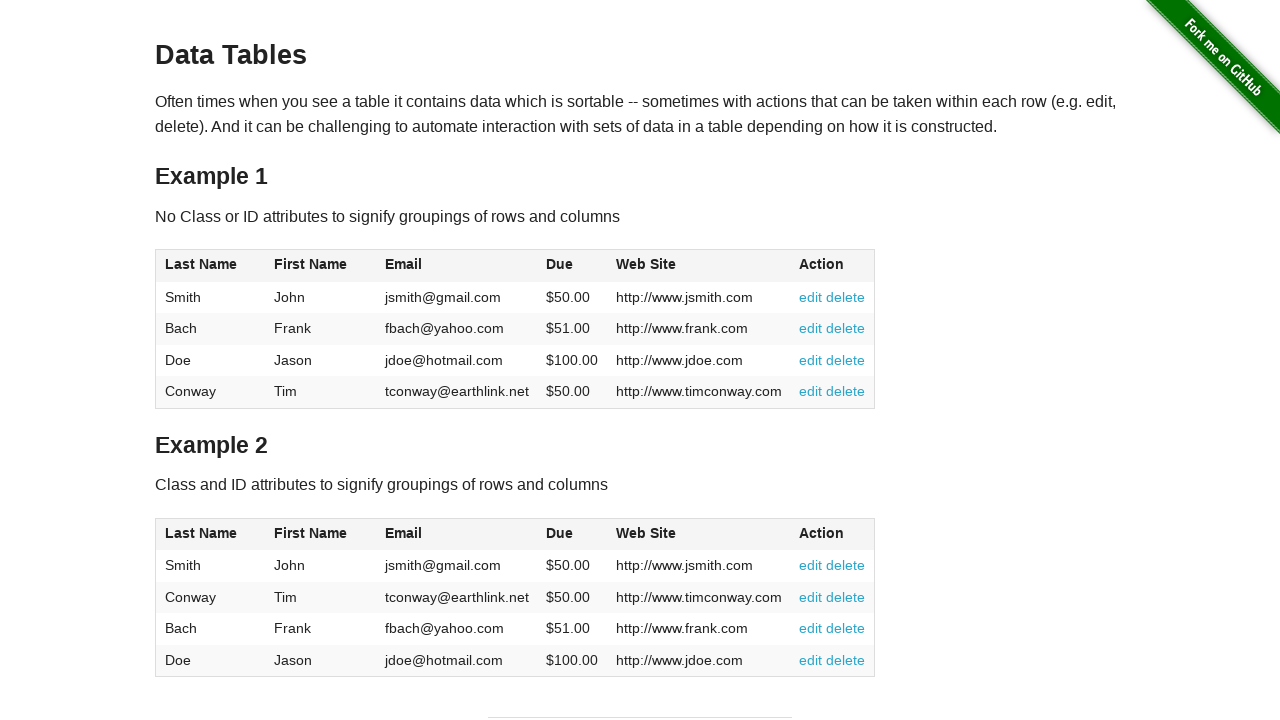

Clicked dues column header again for descending sort at (560, 533) on #table2 thead .dues
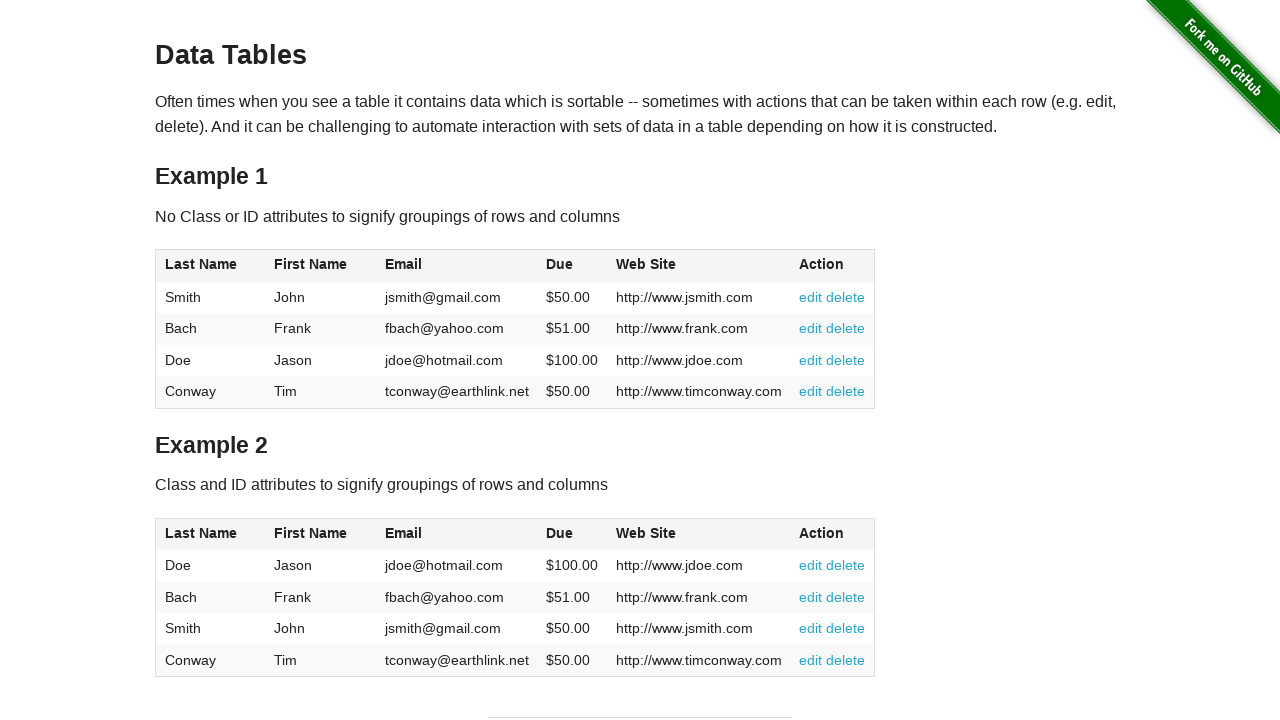

Table body dues cells are visible after sorting in descending order
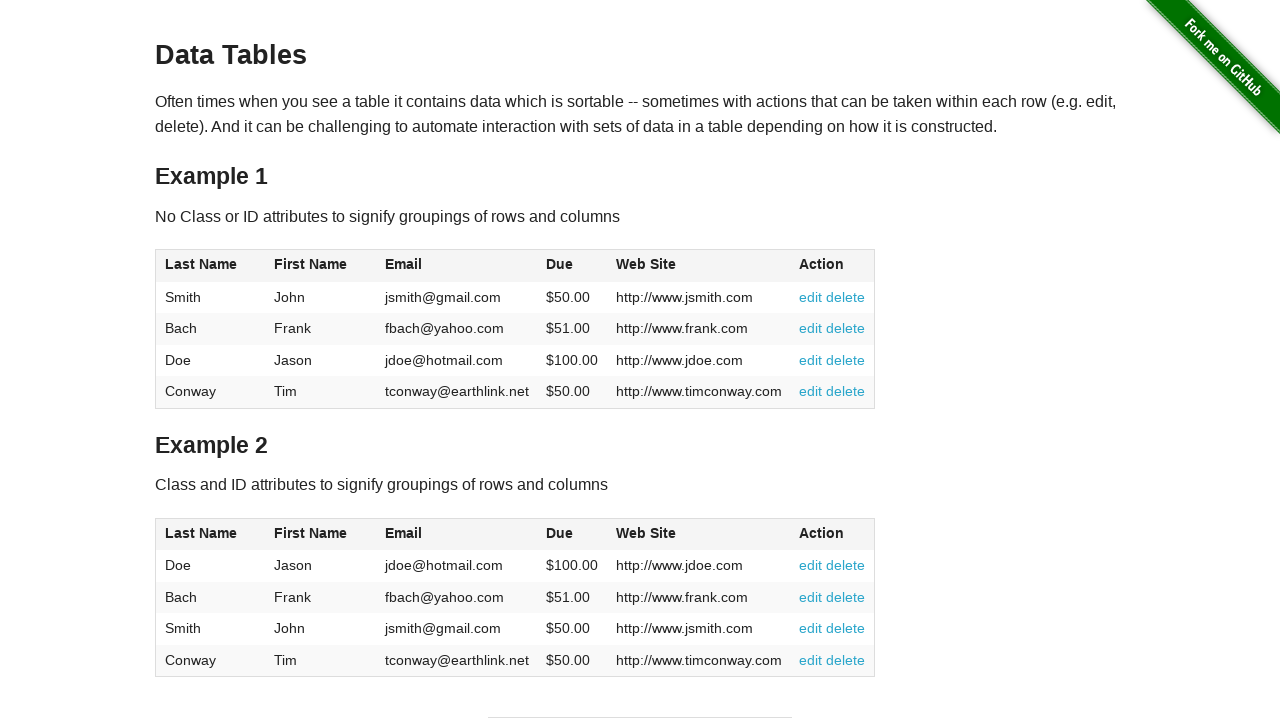

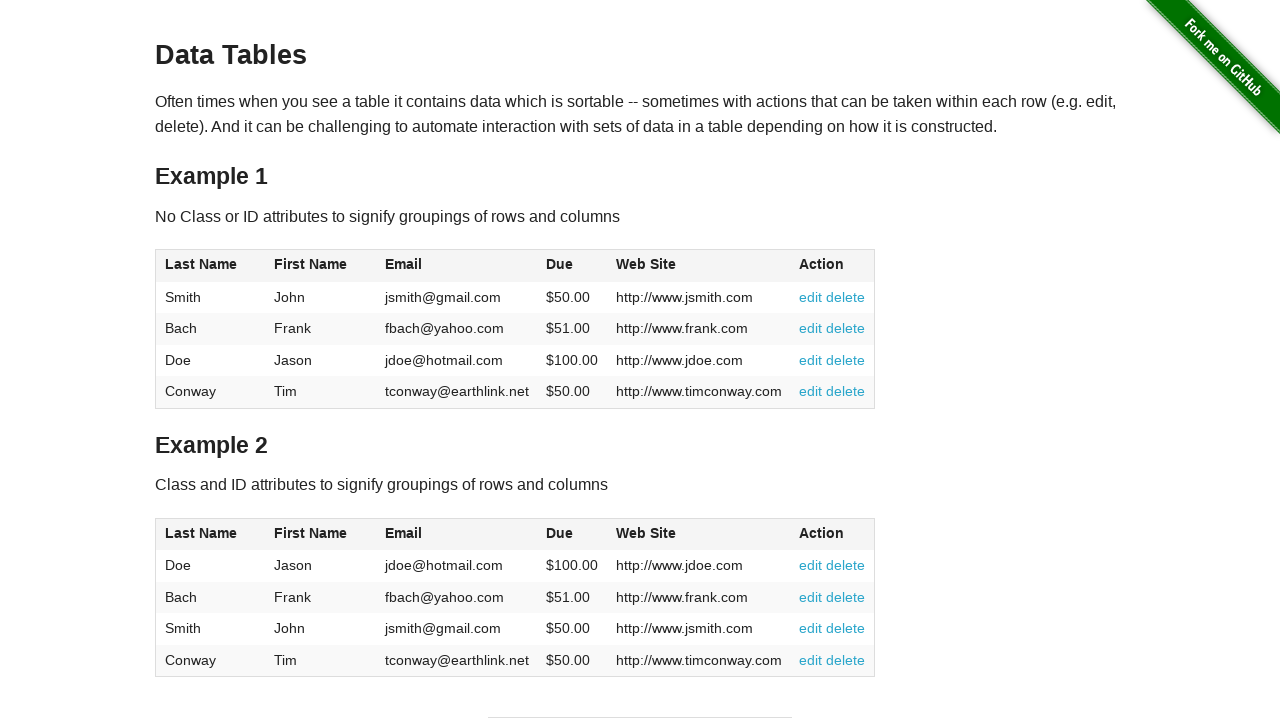